Tests various alert handling scenarios including simple alerts, delayed alerts, confirmation dialogs, and prompt inputs

Starting URL: https://demoqa.com/alerts

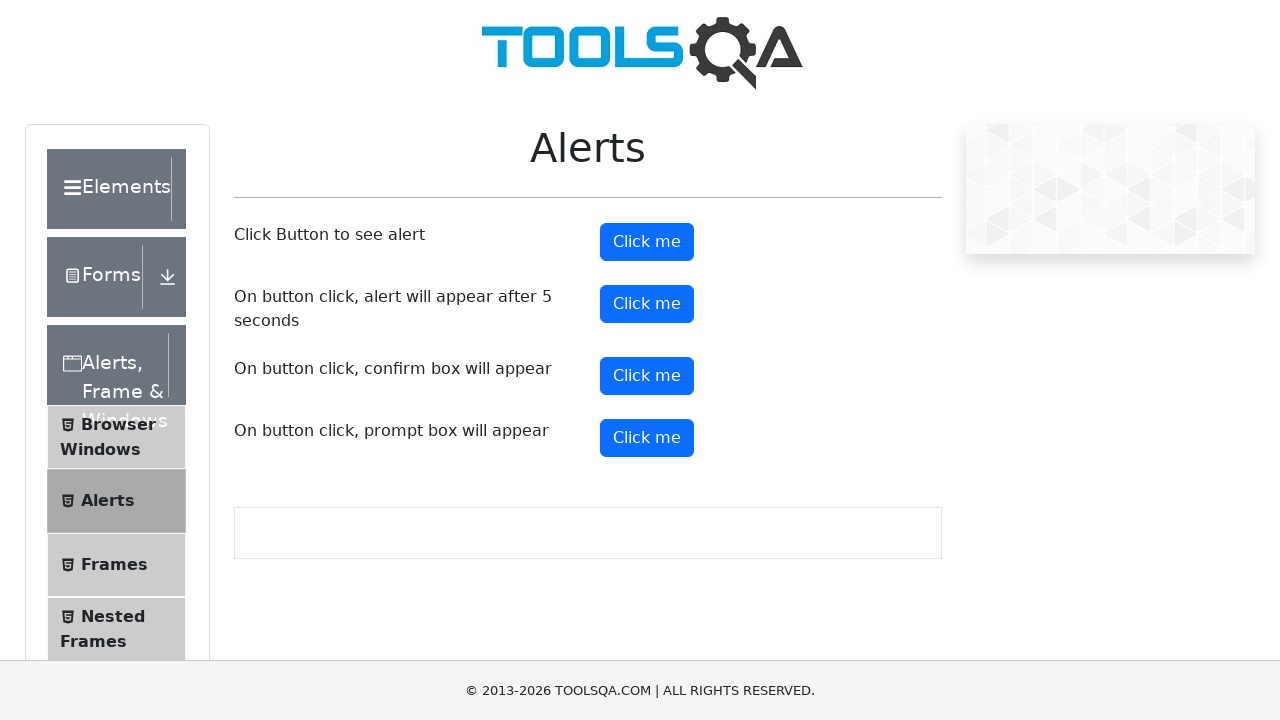

Clicked button to trigger simple alert at (647, 242) on #alertButton
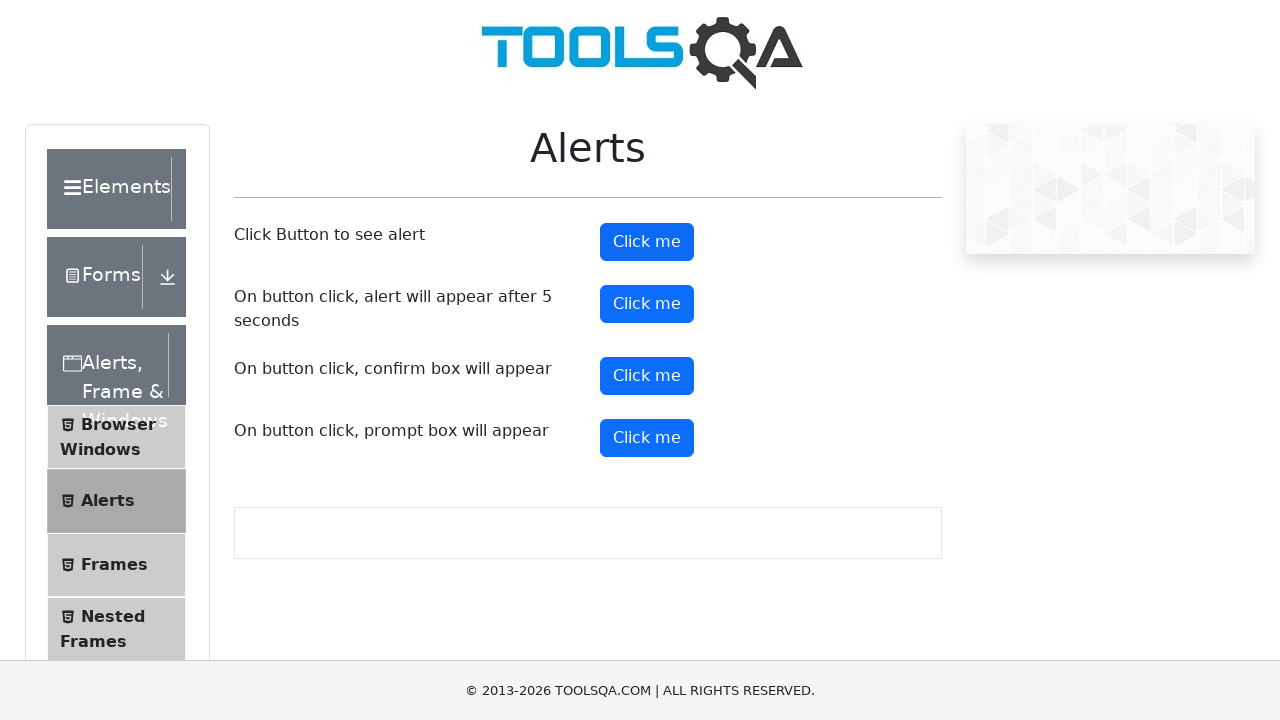

Simple alert accepted
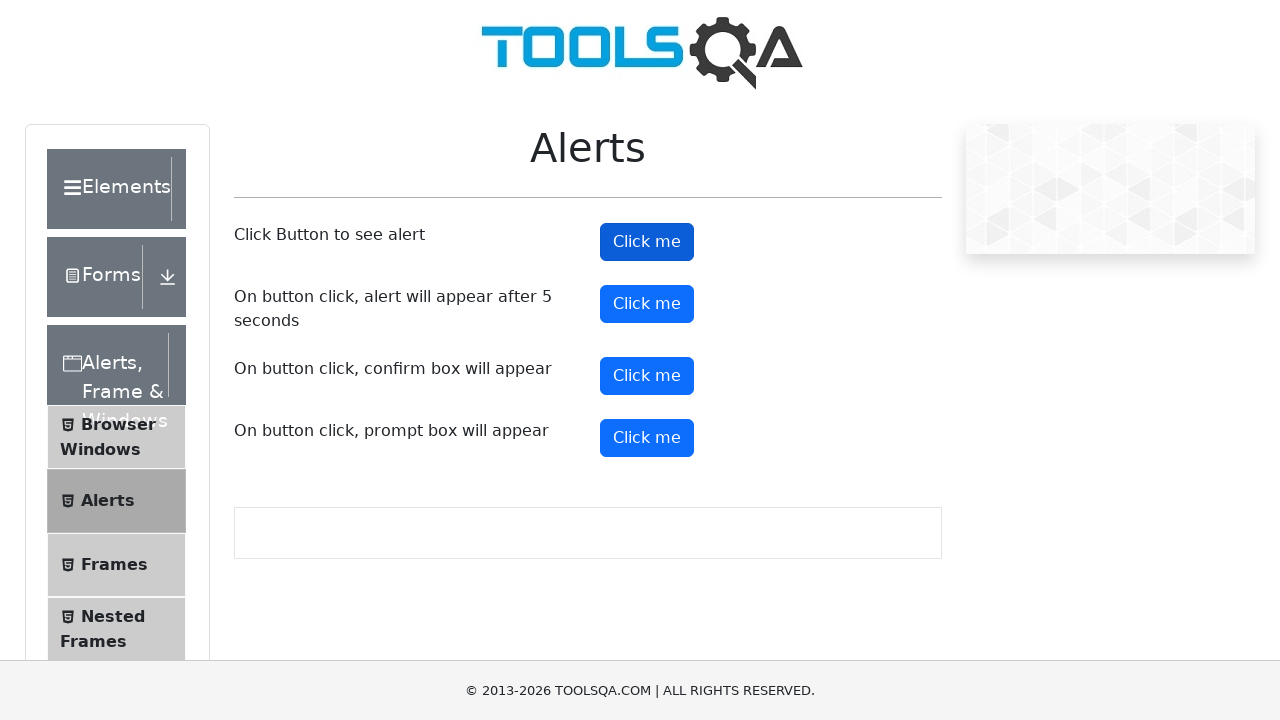

Clicked button to trigger delayed alert at (647, 304) on (//button[@type='button'])[3]
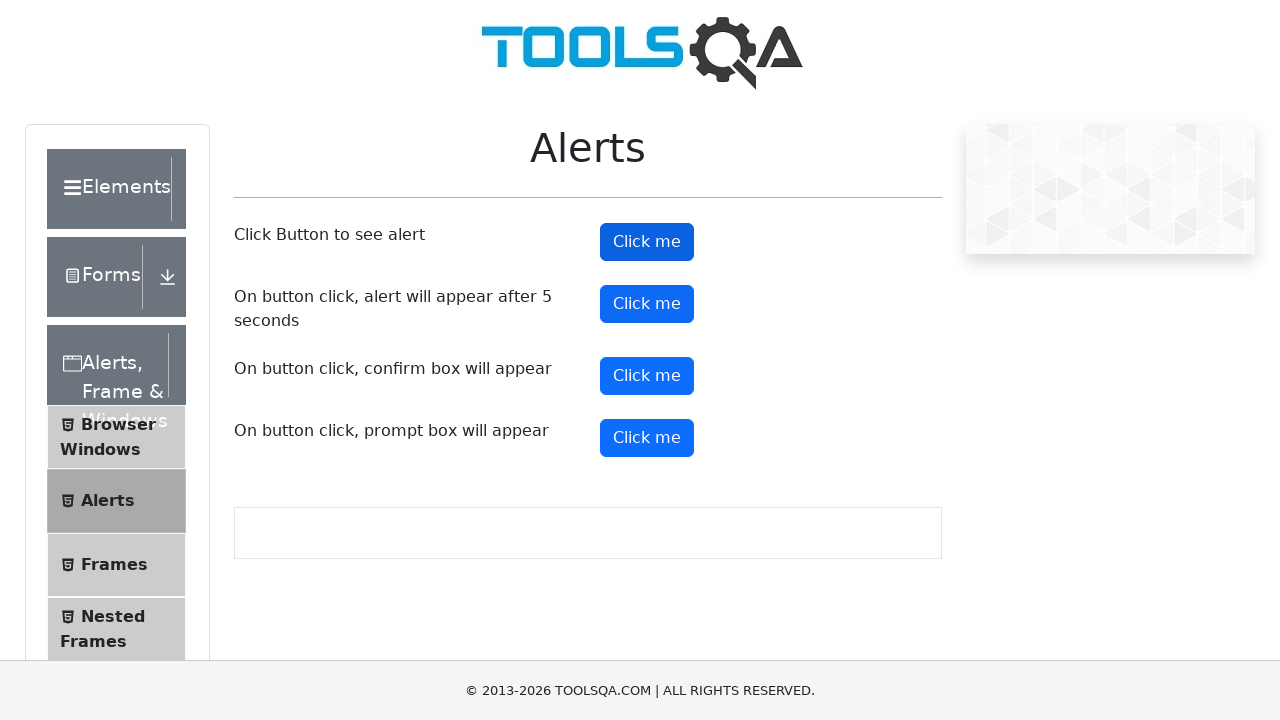

Delayed alert accepted after 5 seconds
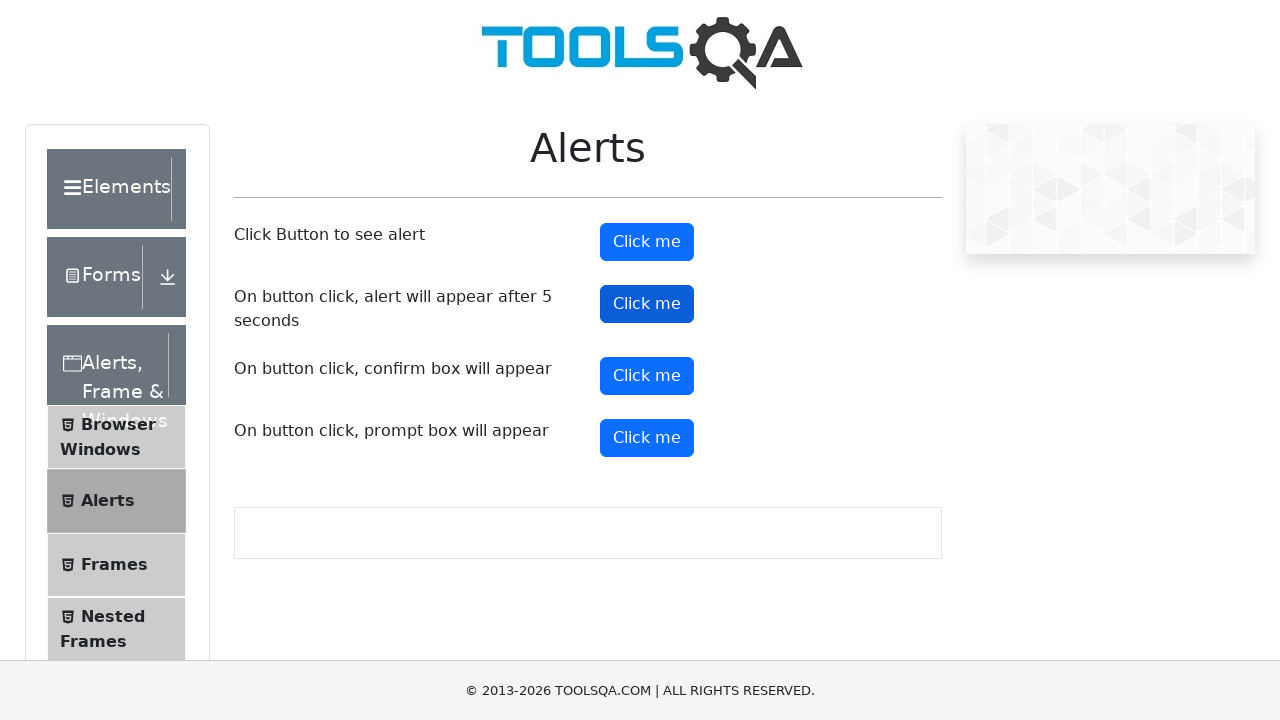

Clicked button to trigger confirmation dialog at (647, 376) on (//button[@type='button'])[4]
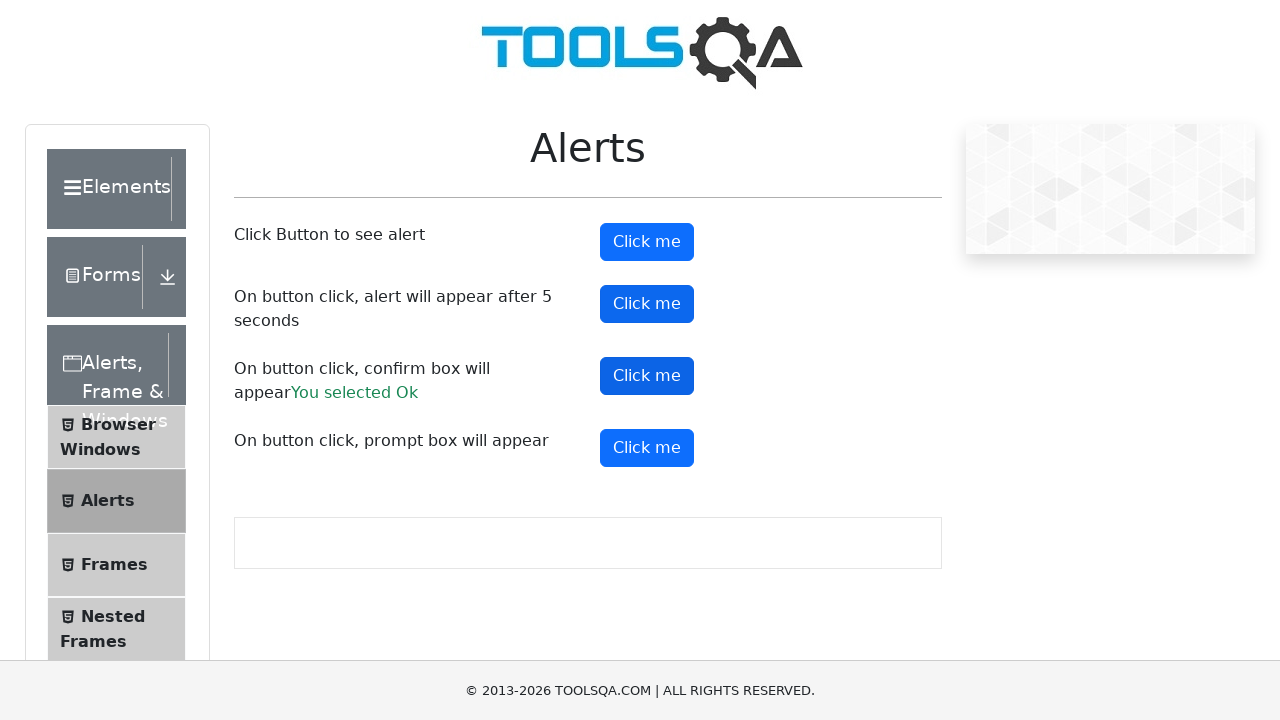

Confirmation dialog dismissed
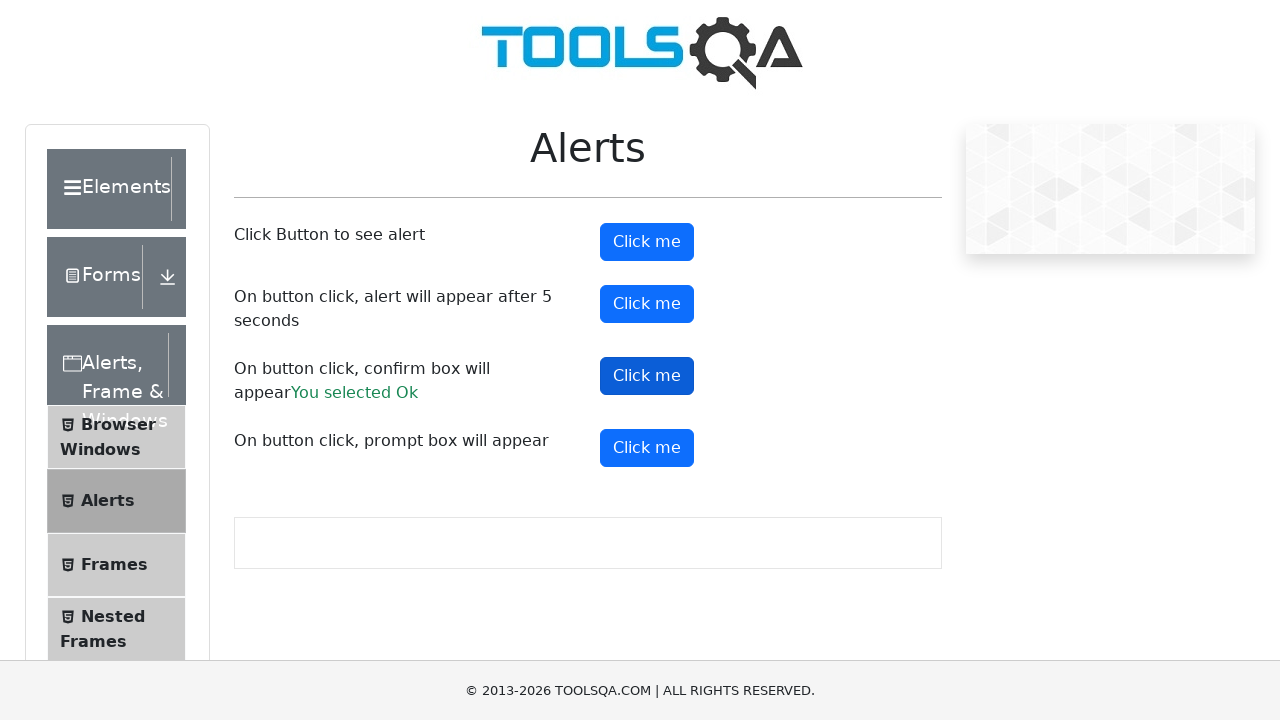

Clicked button to trigger prompt dialog at (647, 448) on #promtButton
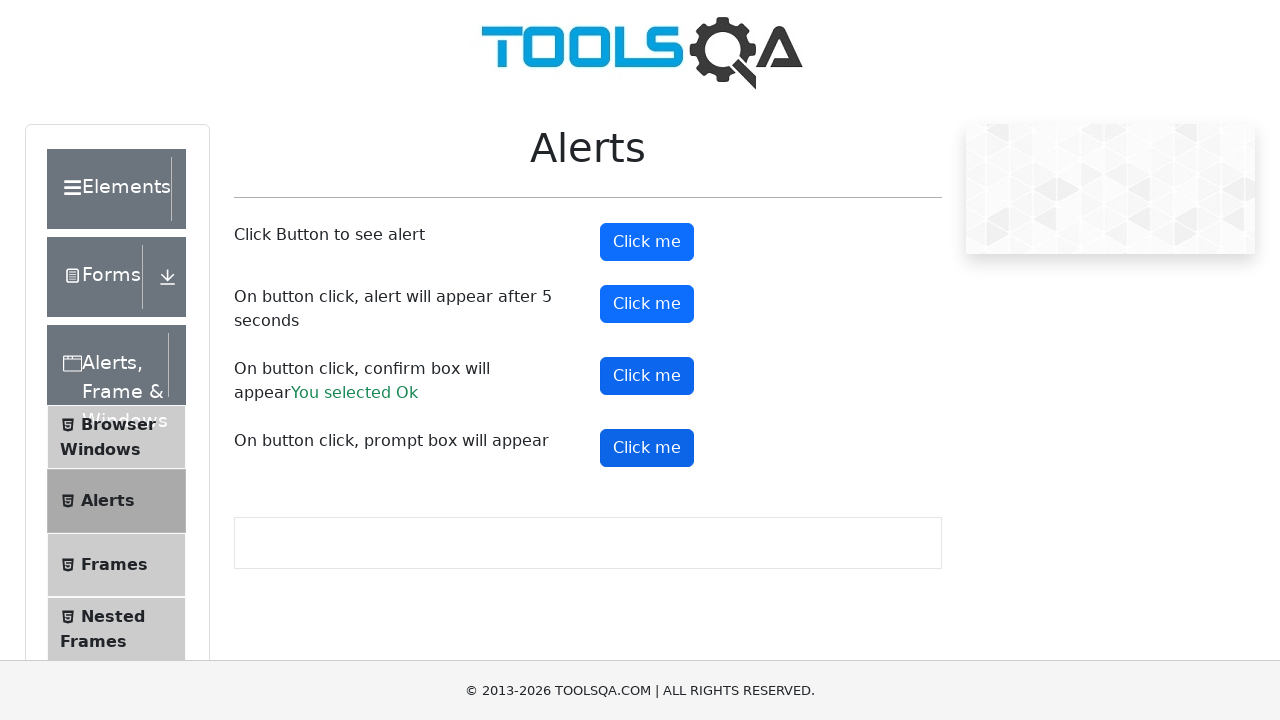

Prompt dialog accepted with input 'Tamizhan Suresh'
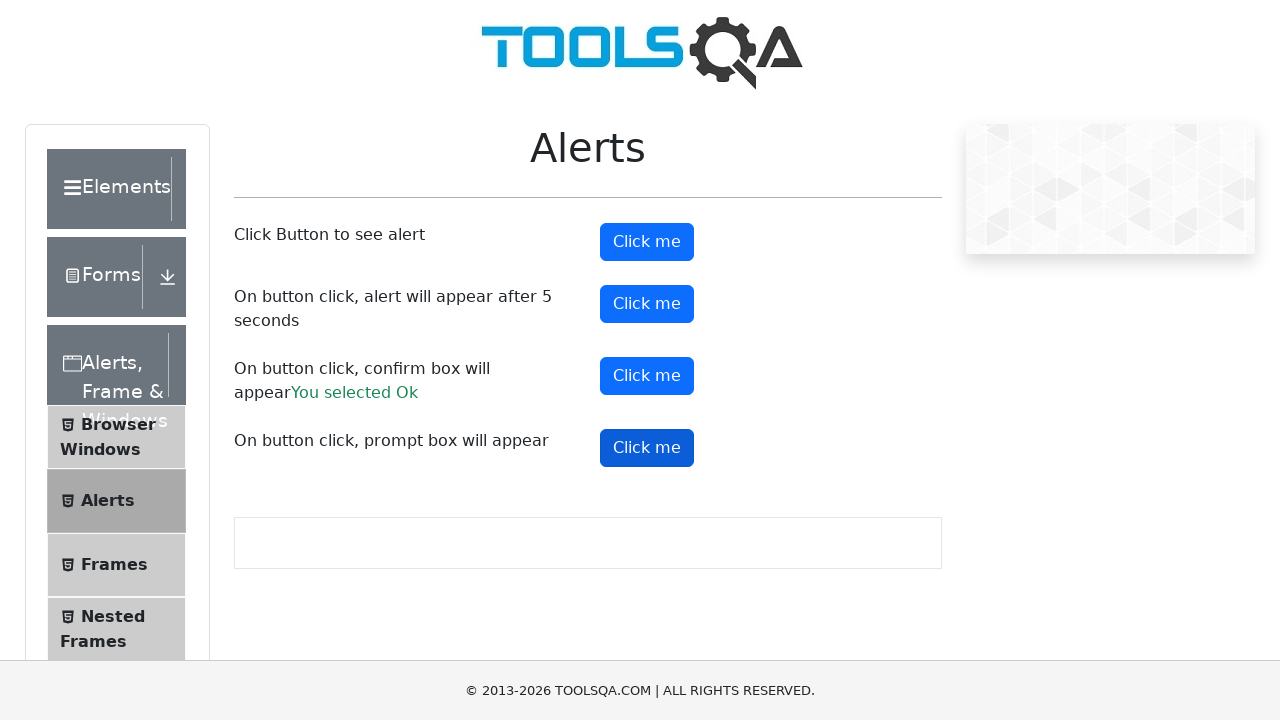

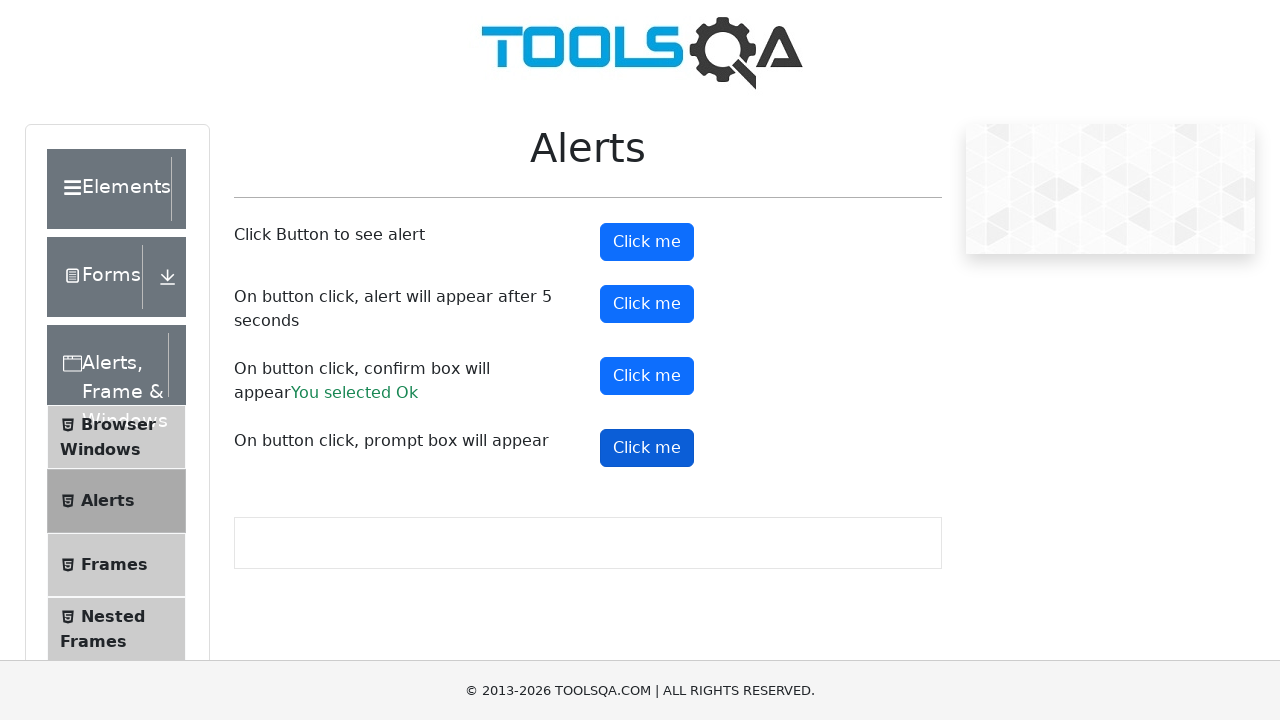